Tests the Ajio shopping website by searching for bags, filtering by Men category and Utility Bags type, then verifying products are displayed

Starting URL: https://www.ajio.com/

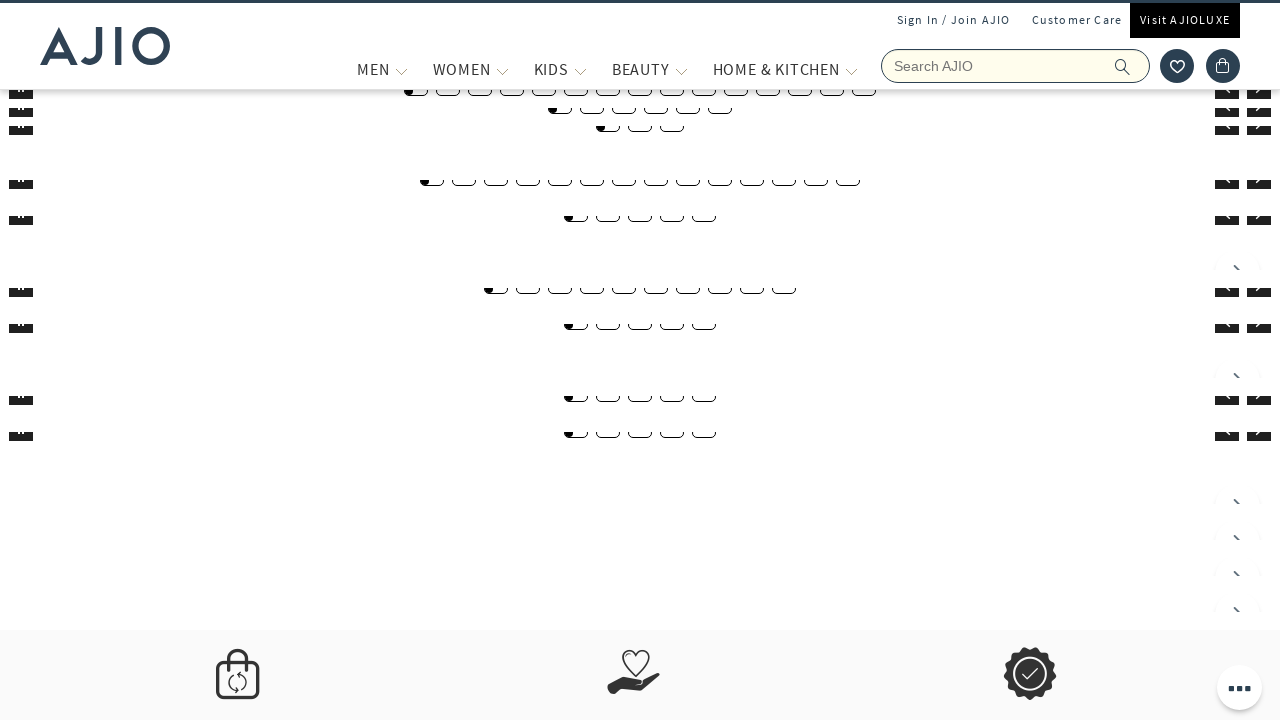

Filled search field with 'BAGS' on input[name='searchVal']
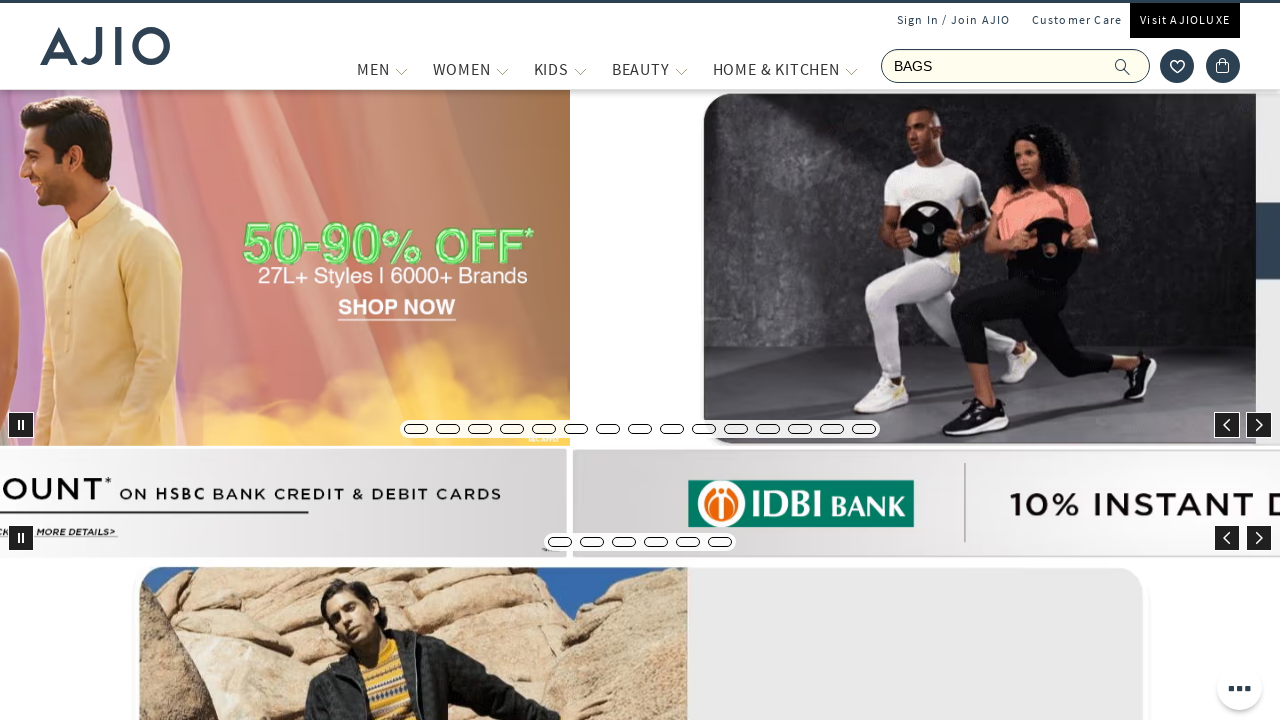

Pressed Enter to search for bags on input[name='searchVal']
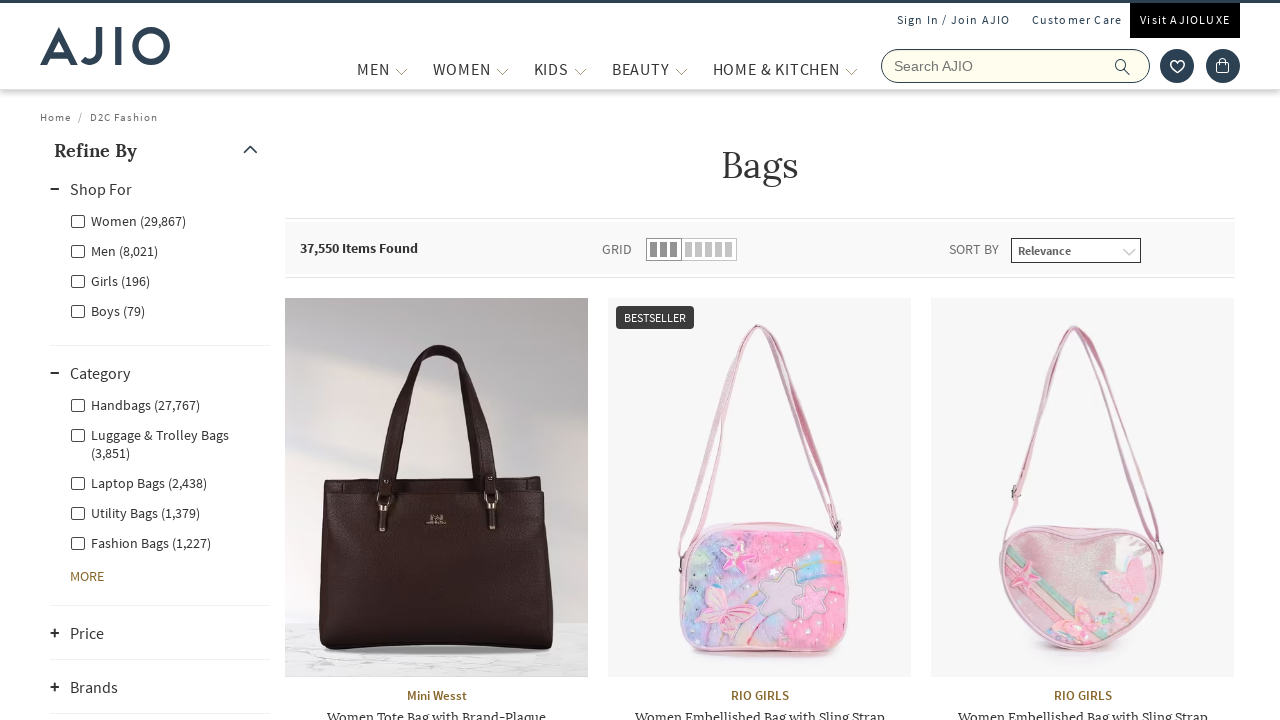

Waited for Men filter to load in search results
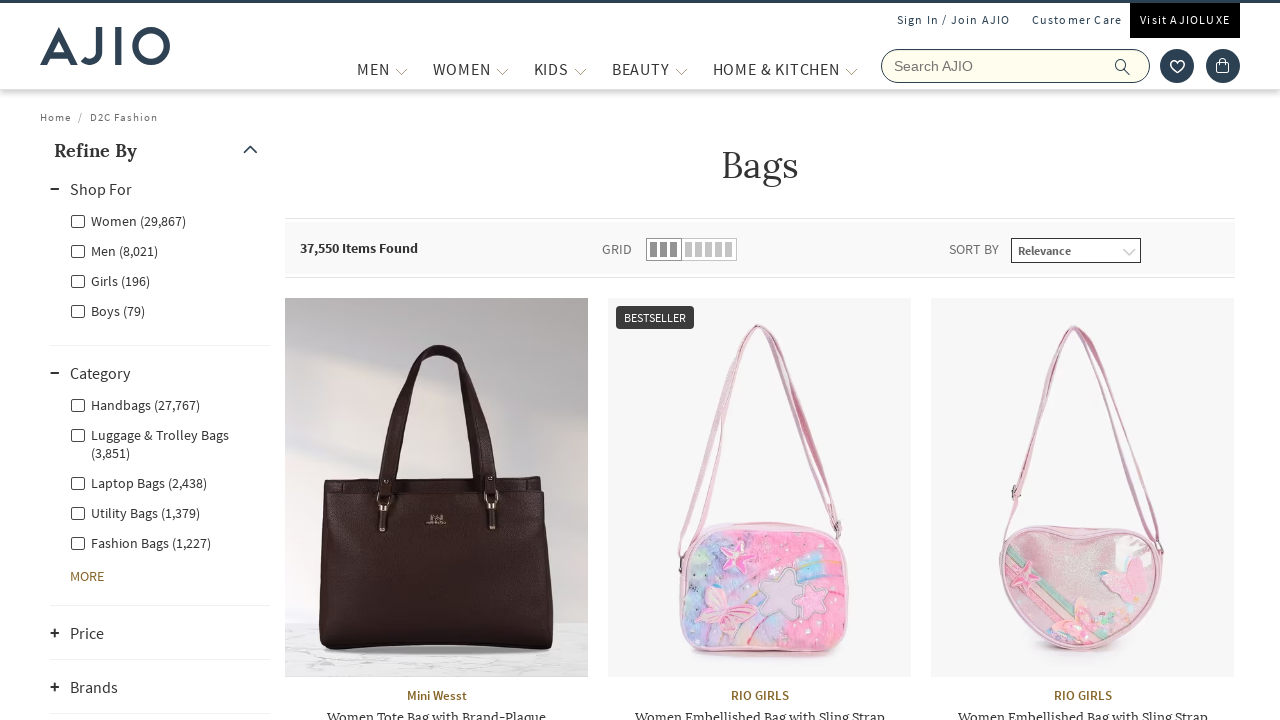

Clicked Men category filter at (114, 250) on xpath=//label[contains(text(),'Men')]
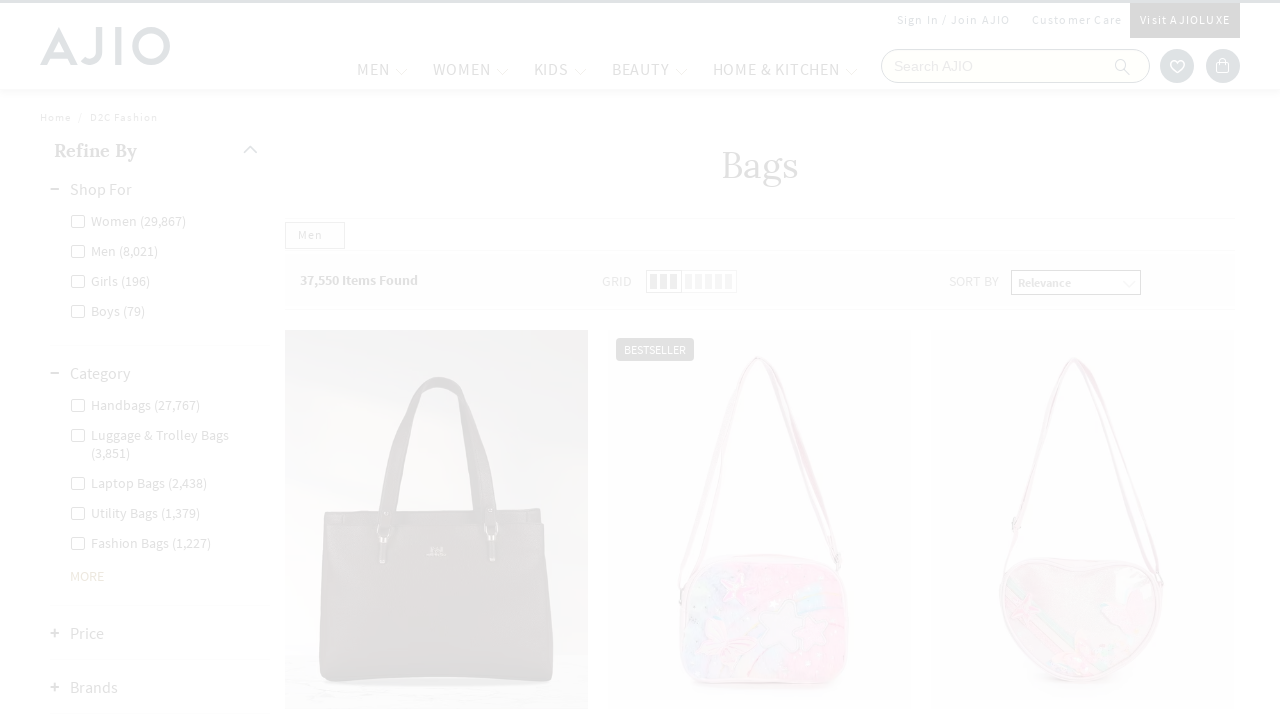

Waited for Utility Bags filter to load
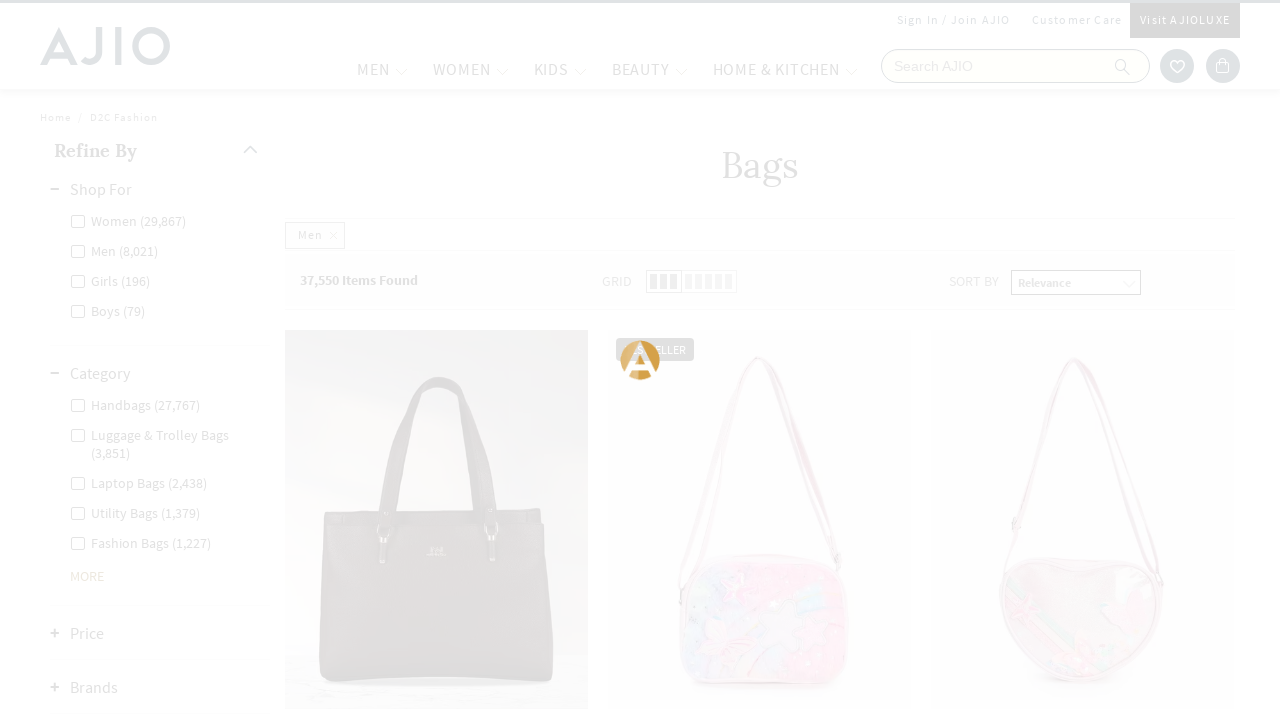

Clicked Utility Bags type filter at (130, 390) on xpath=//label[contains(text(),'Utility Bags')]
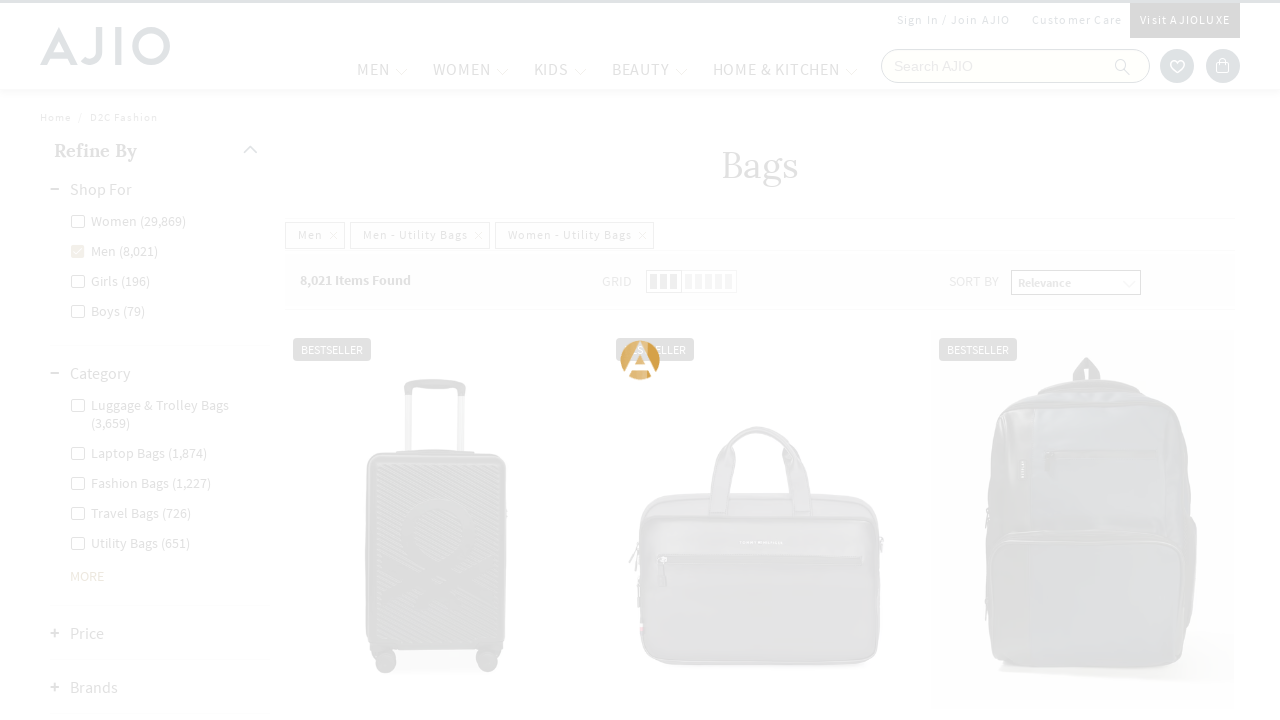

Filtered results loaded with product prices visible
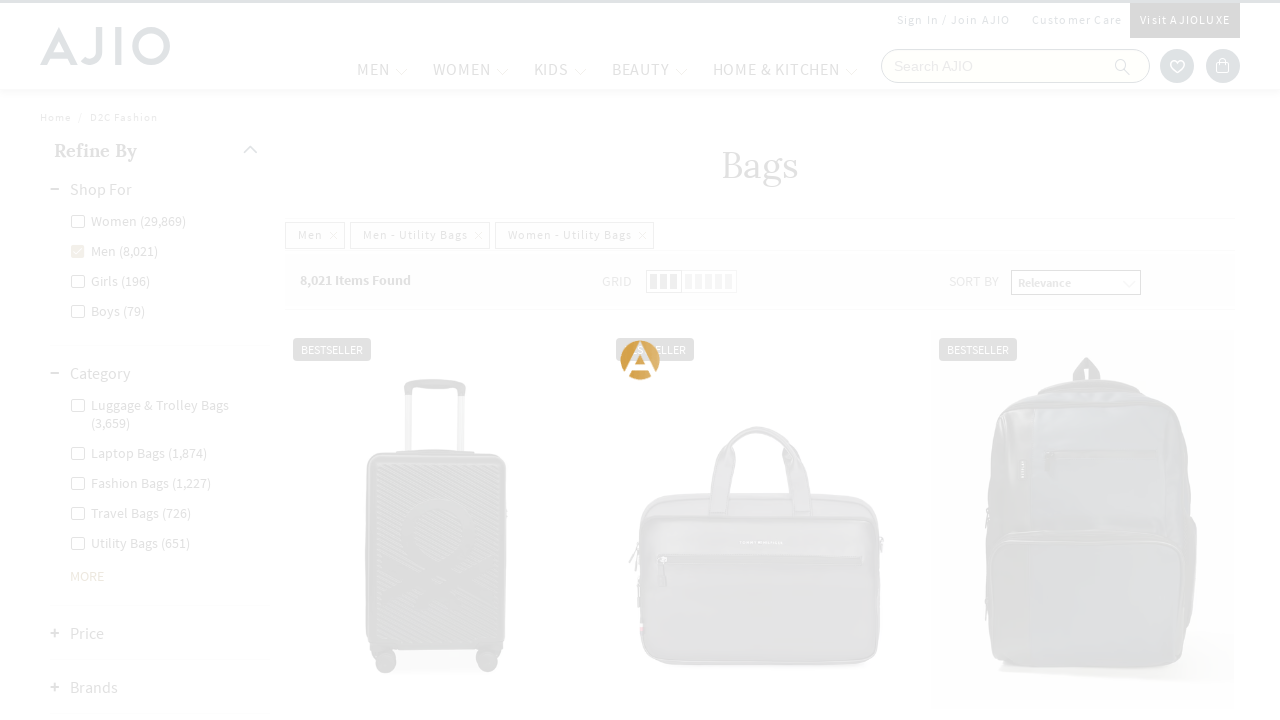

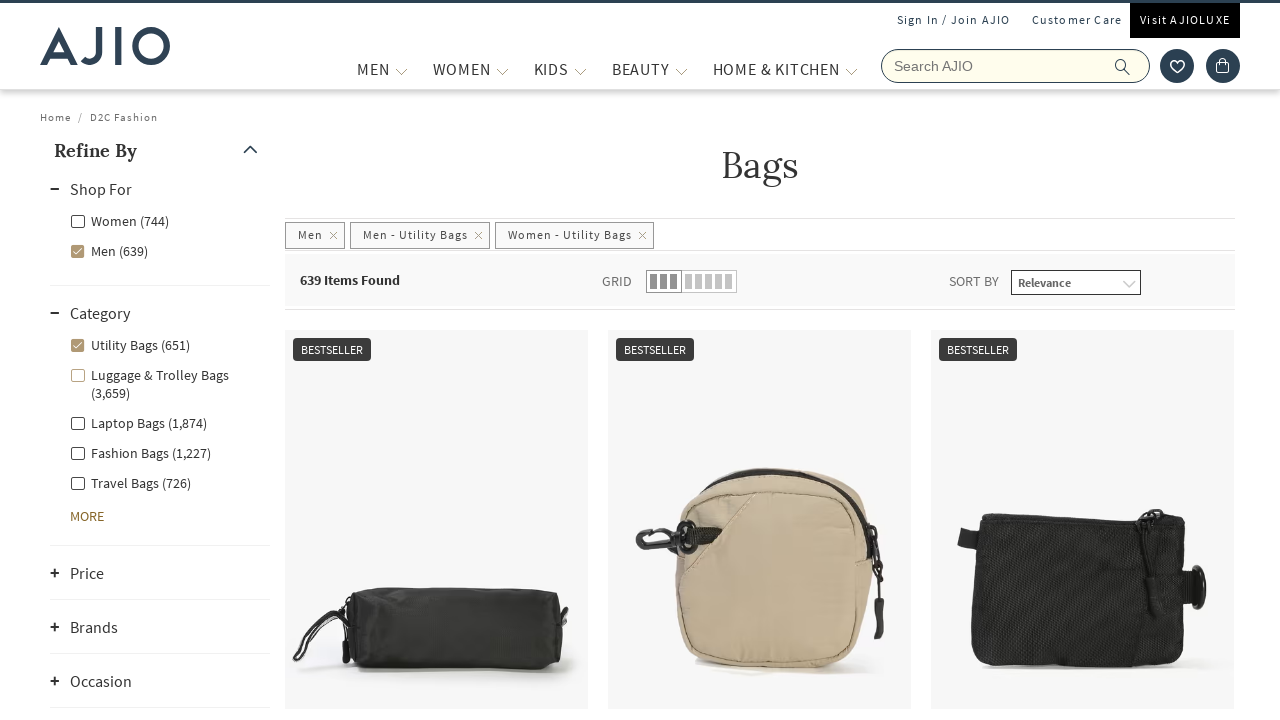